Tests an explicit wait scenario where the script waits for a price element to display "100", then clicks a button, calculates a mathematical formula based on a displayed value, enters the answer, and submits it.

Starting URL: http://suninjuly.github.io/explicit_wait2.html

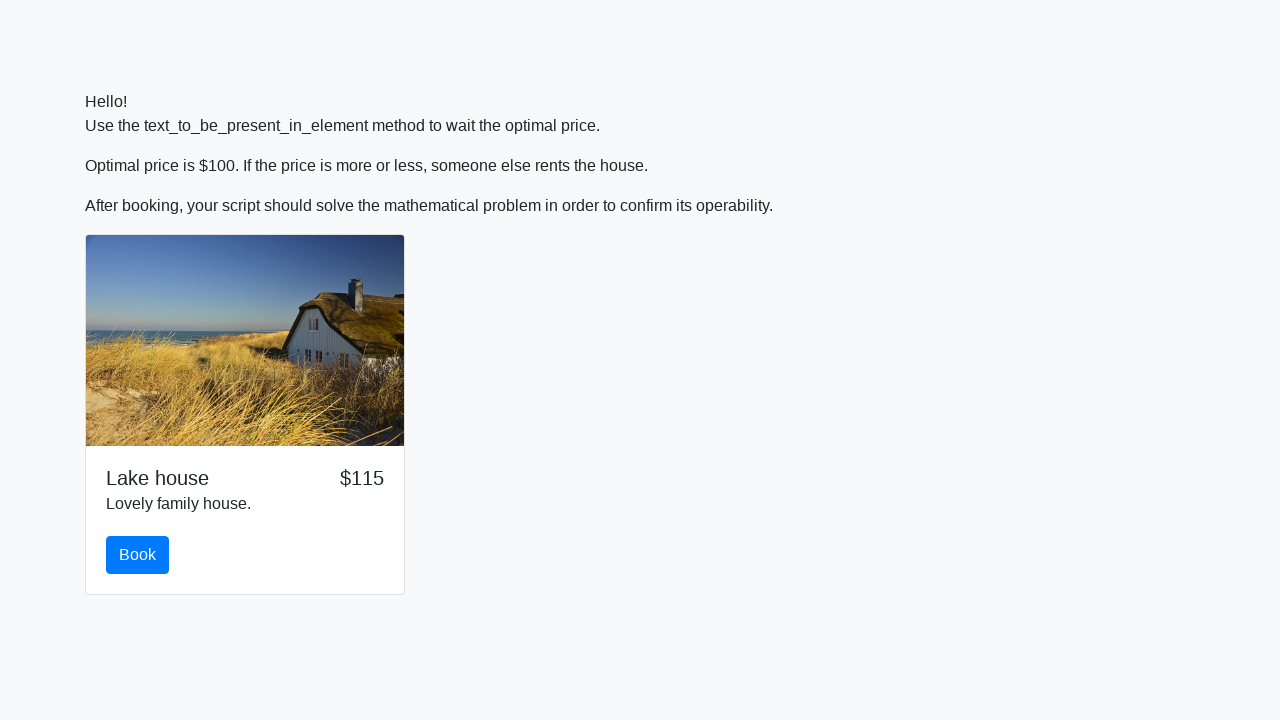

Waited for price element to display '100'
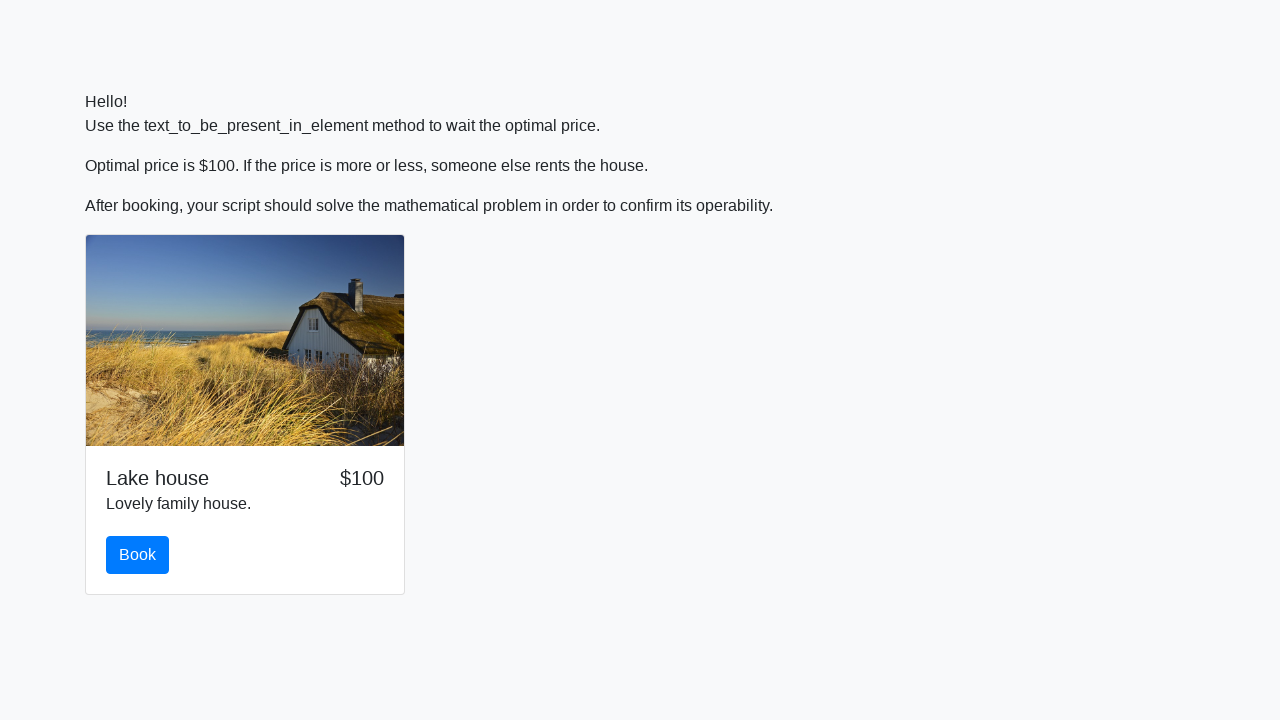

Clicked the primary button at (138, 555) on .card-body > .btn-primary
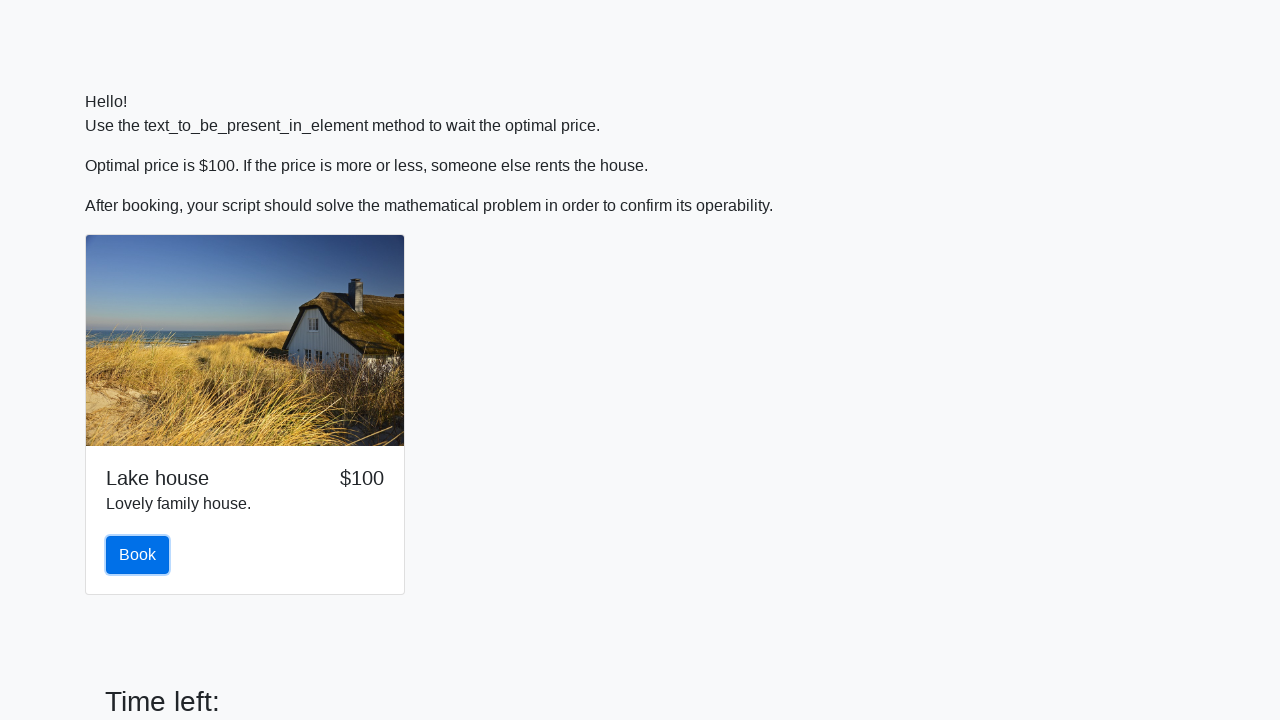

Retrieved input value: 410
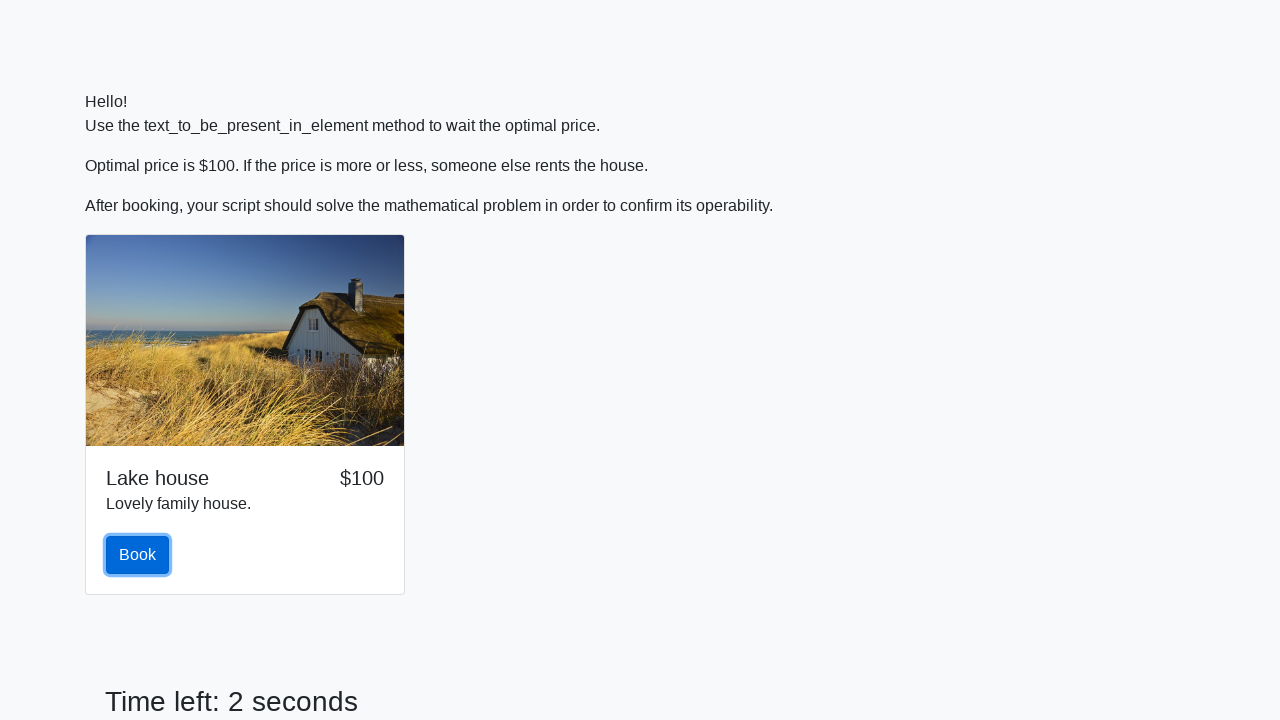

Calculated formula result: 2.4846611255570235
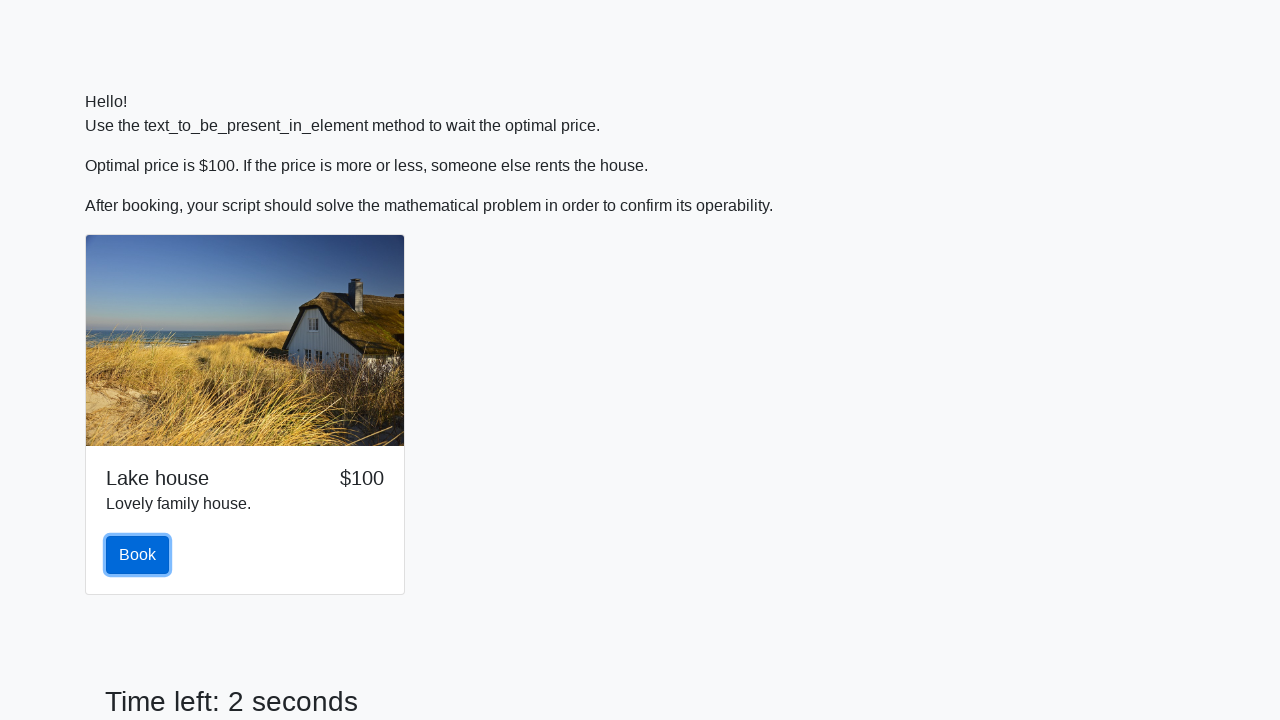

Filled answer field with calculated value: 2.4846611255570235 on #answer
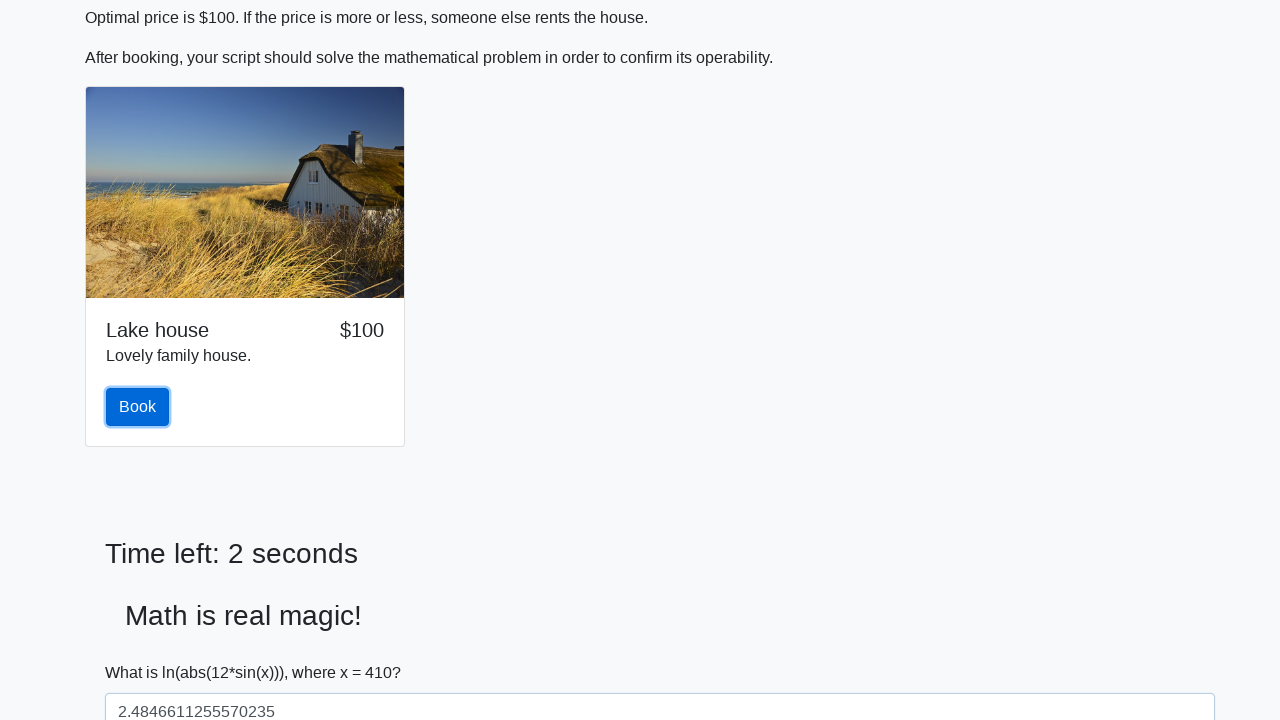

Clicked solve button to submit answer at (143, 651) on #solve
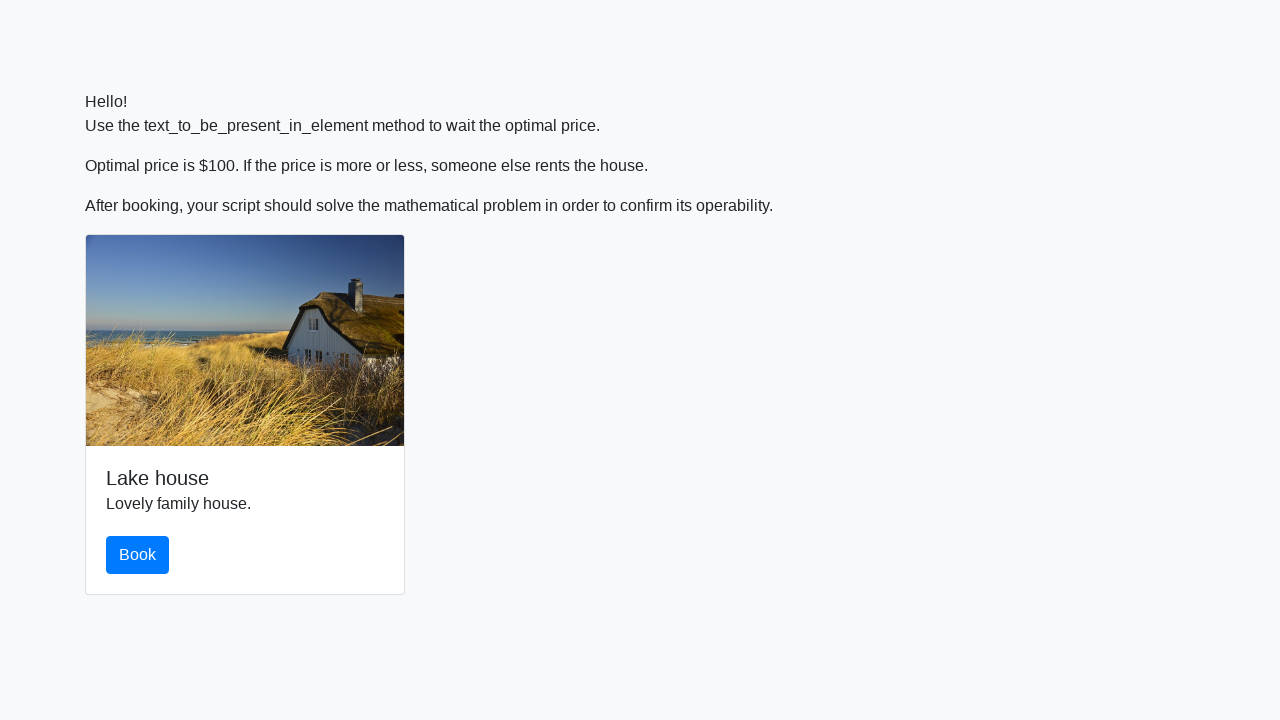

Waited 2 seconds for result to display
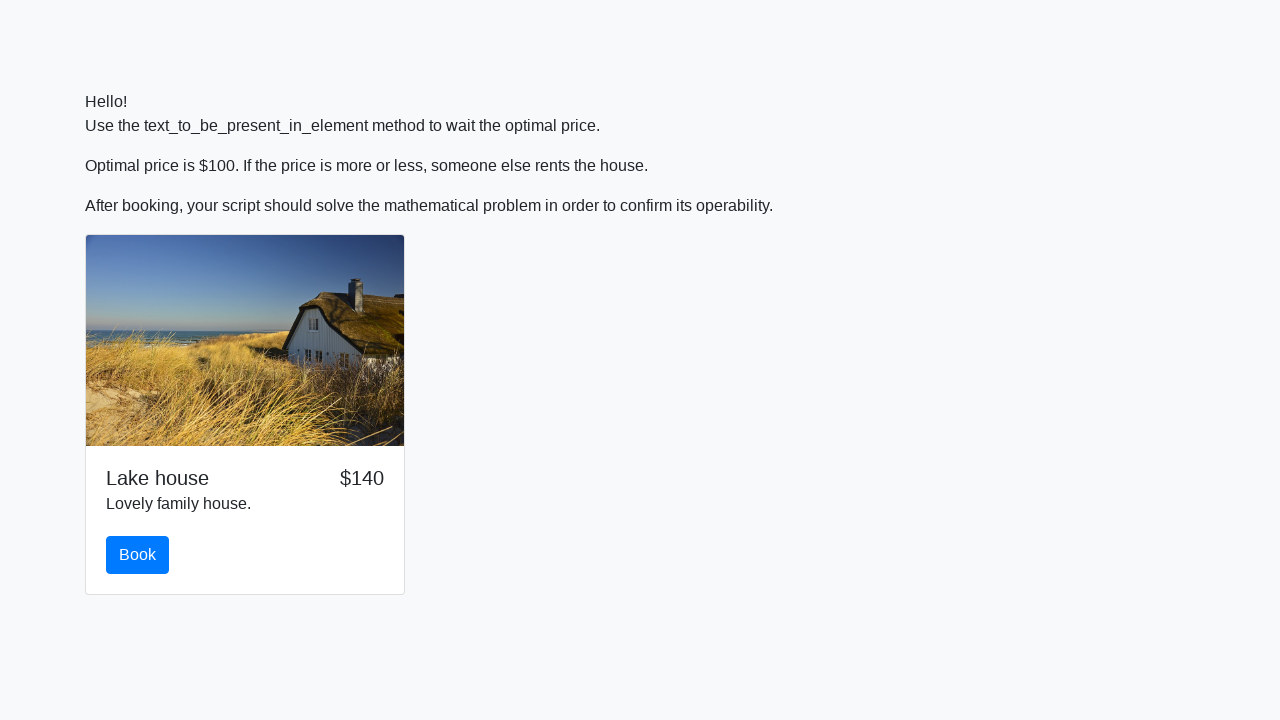

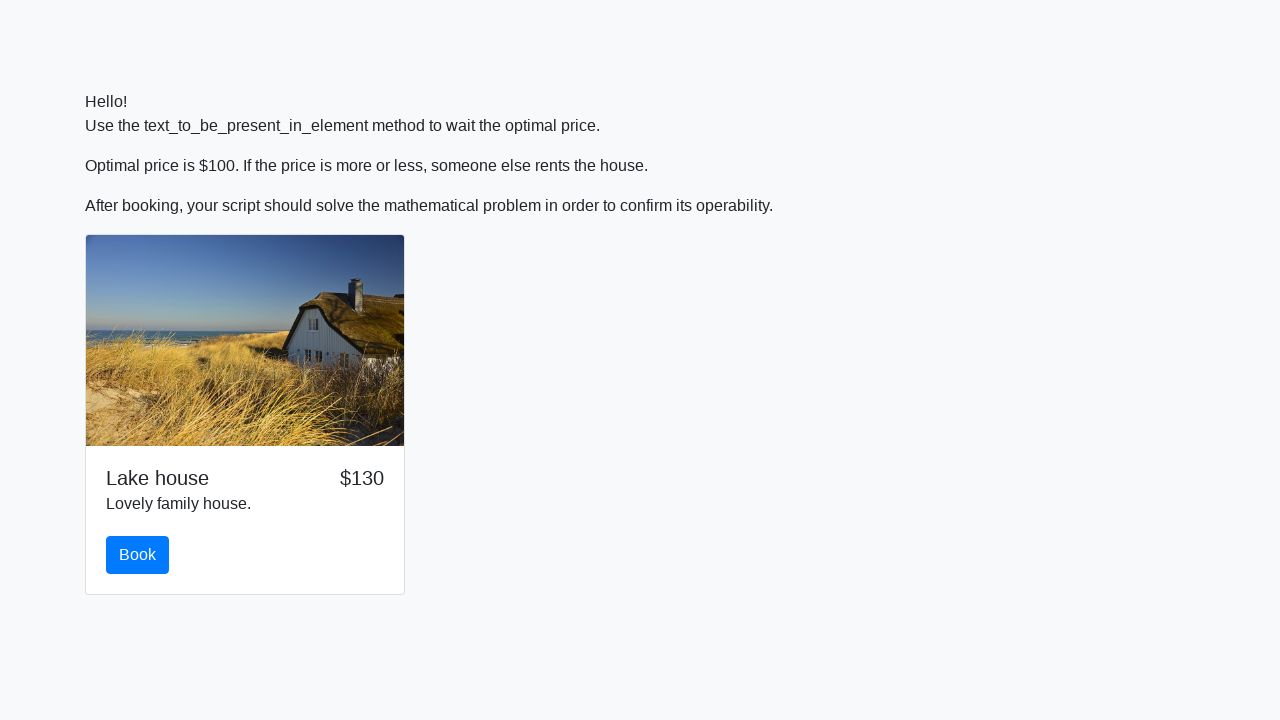